Tests nested frames navigation by clicking on the Nested Frames link and switching between frames to access content

Starting URL: https://the-internet.herokuapp.com/

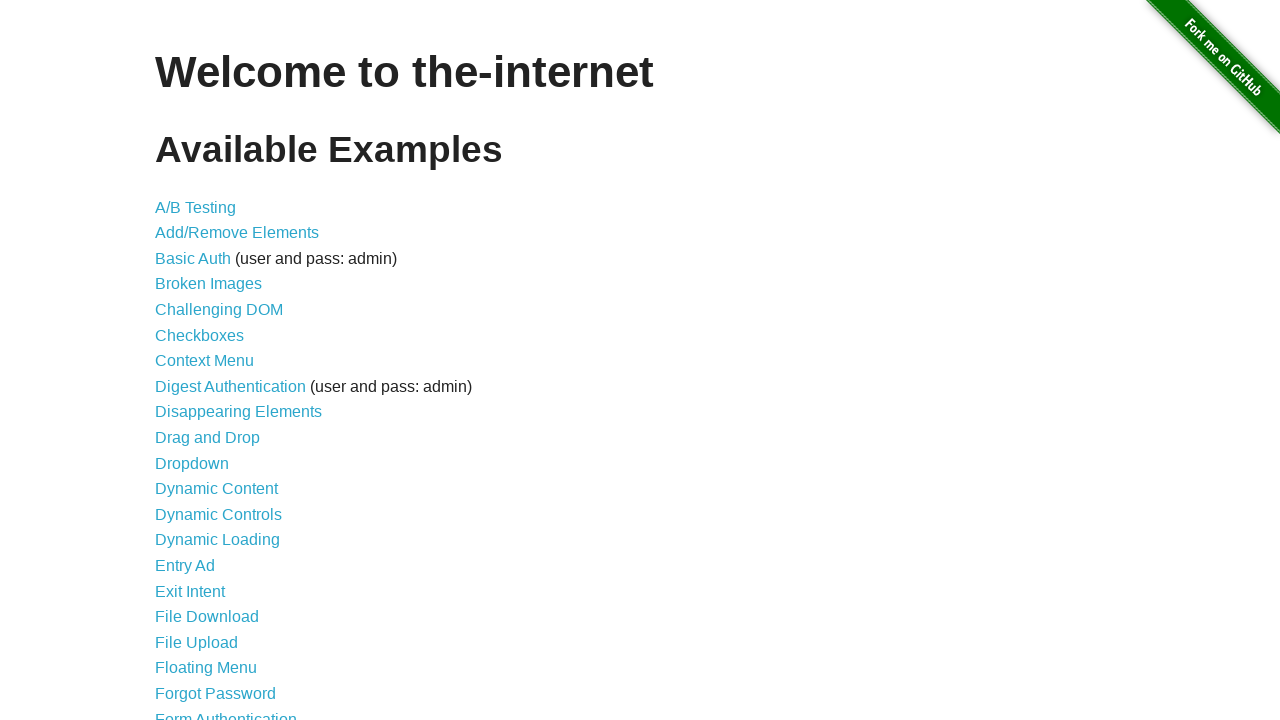

Clicked on the Nested Frames link at (210, 395) on xpath=//a[contains(.,'Nested Frames')]
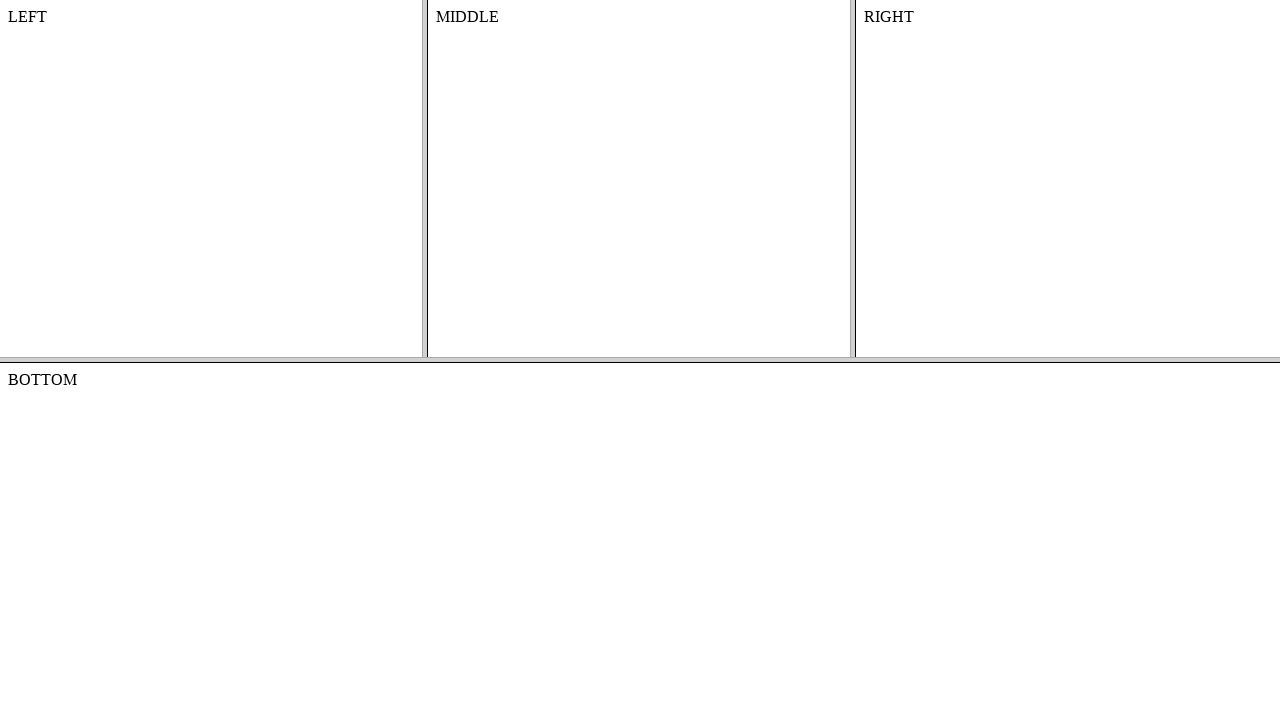

Located and switched to the top frame
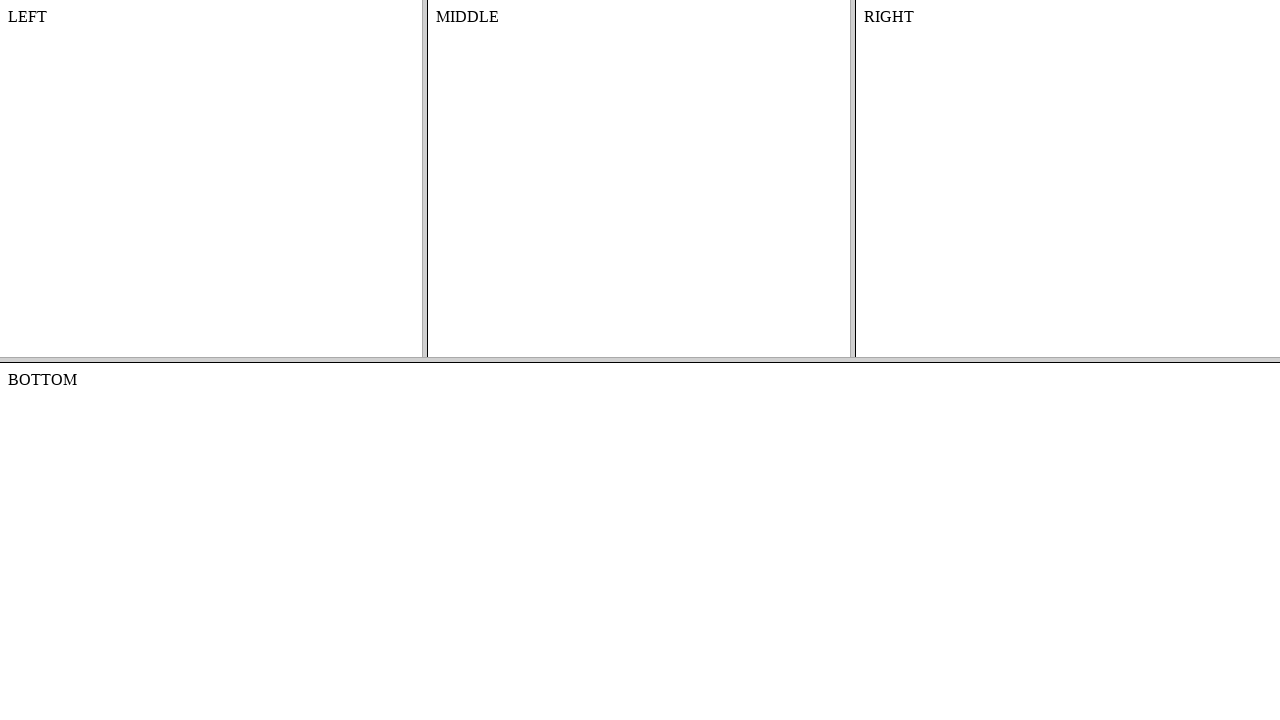

Located the nested frame within the top frame
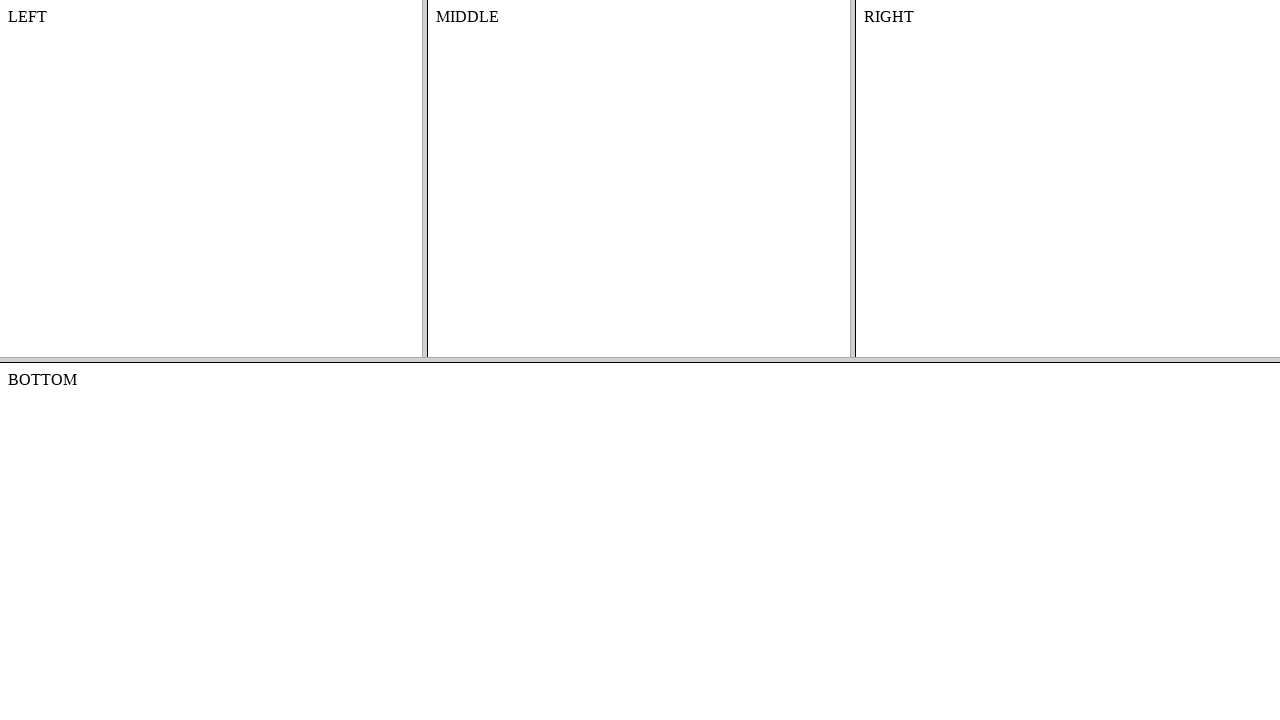

Content element loaded in the nested frame
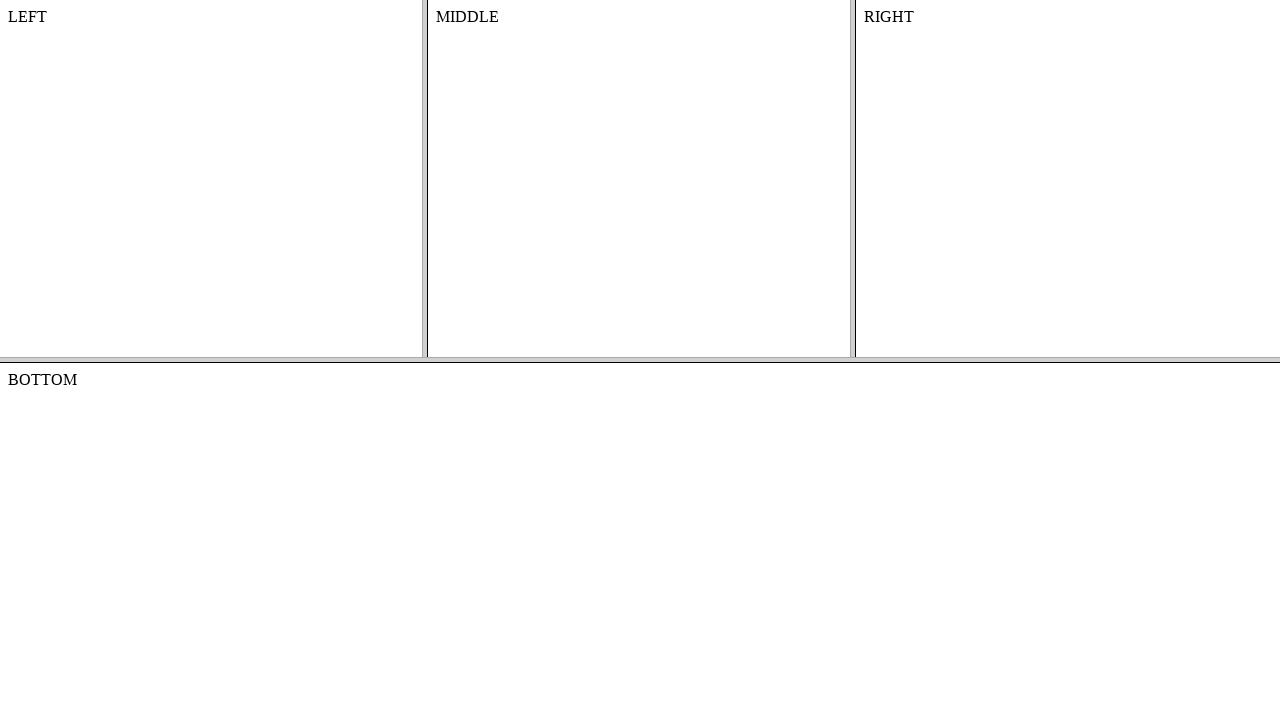

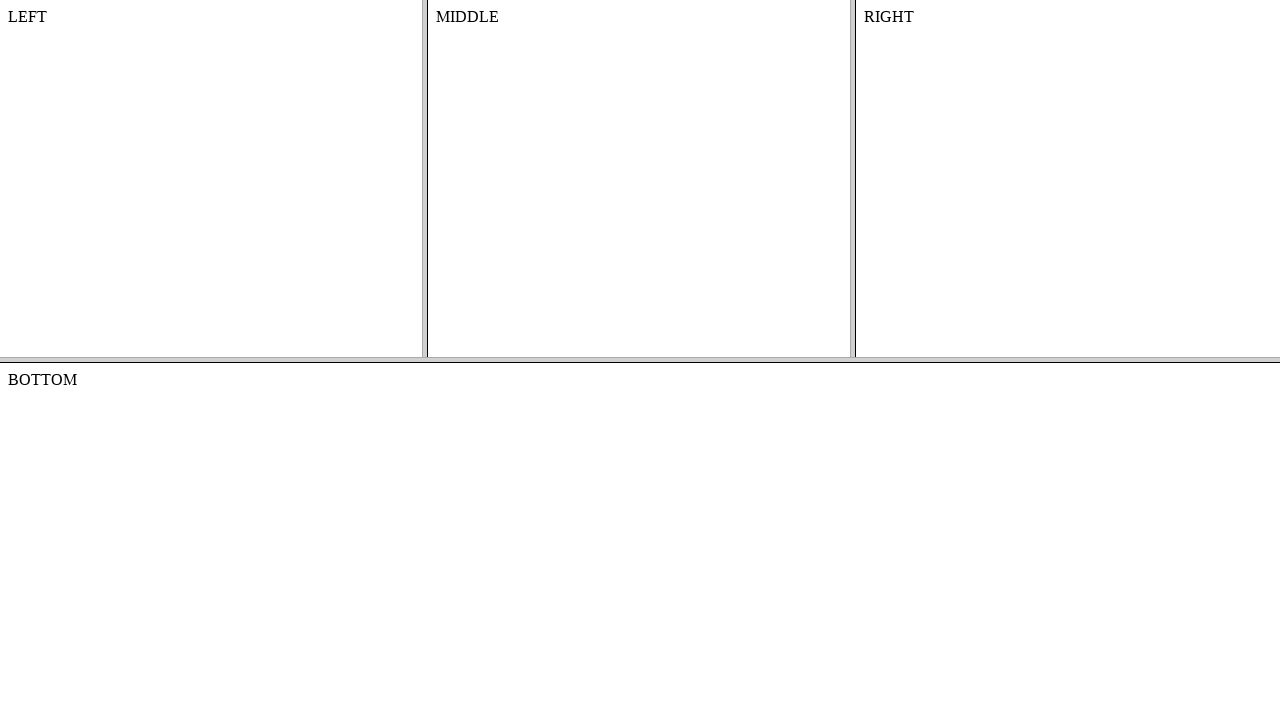